Tests scrolling functionality in a fixed header table component and verifies that the sum of individual amounts matches the displayed total

Starting URL: https://rahulshettyacademy.com/AutomationPractice/

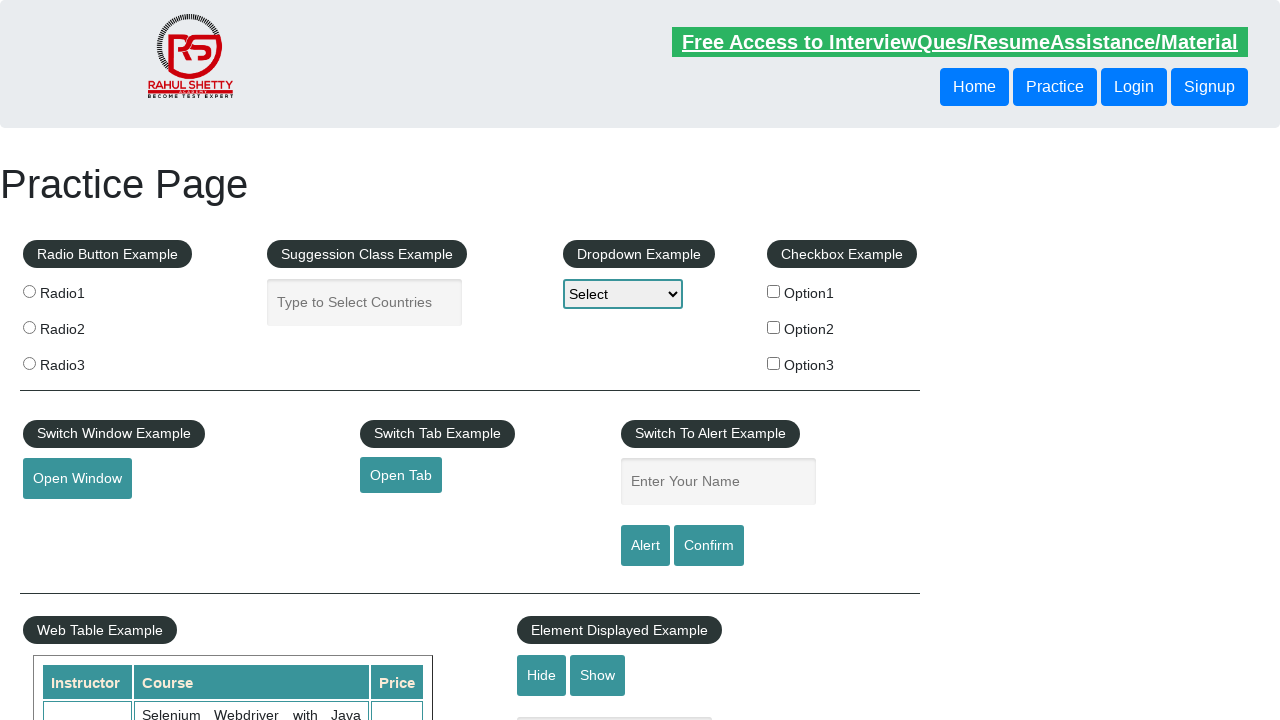

Scrolled fixed header table into view
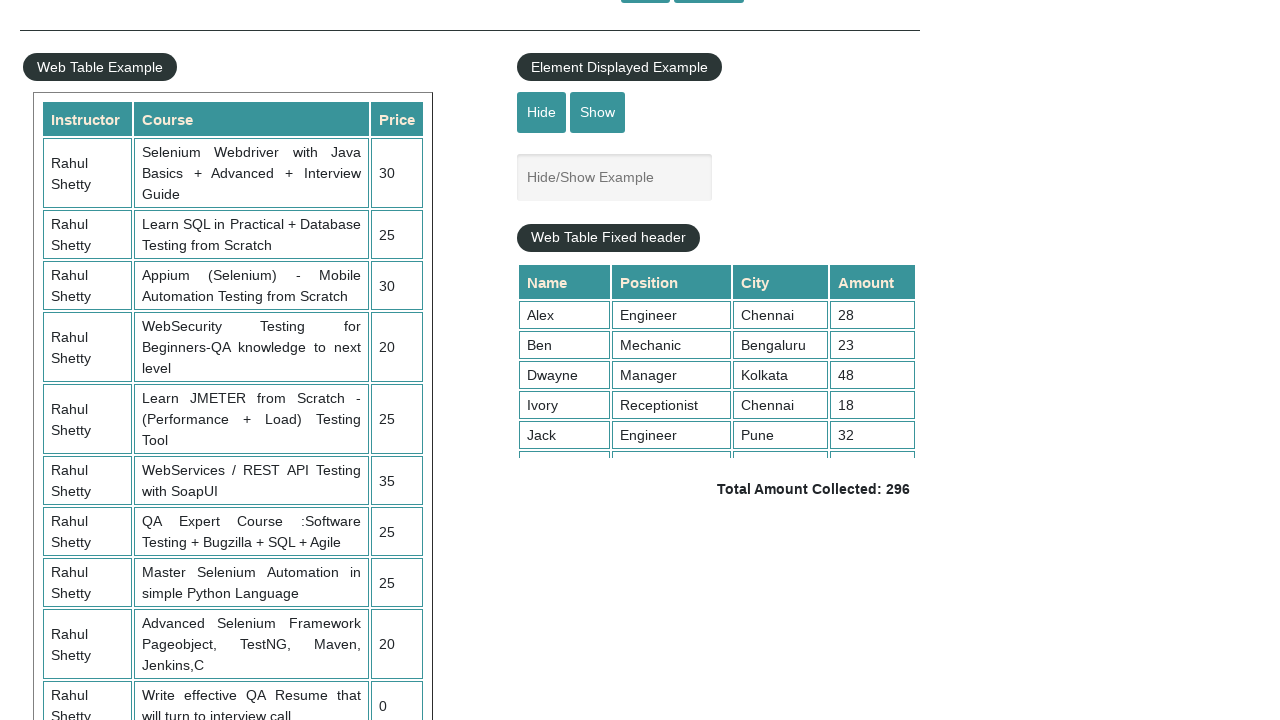

Scrolled within table container to position 5000
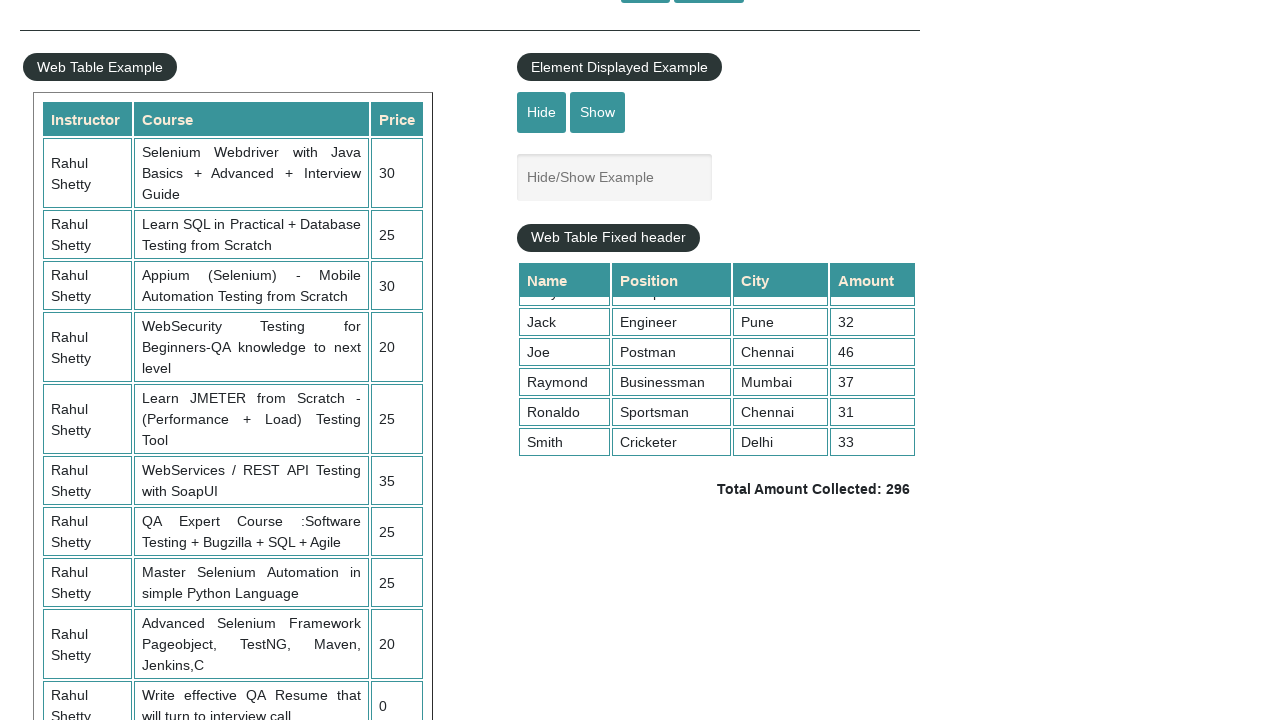

Retrieved all amount elements from table's last column
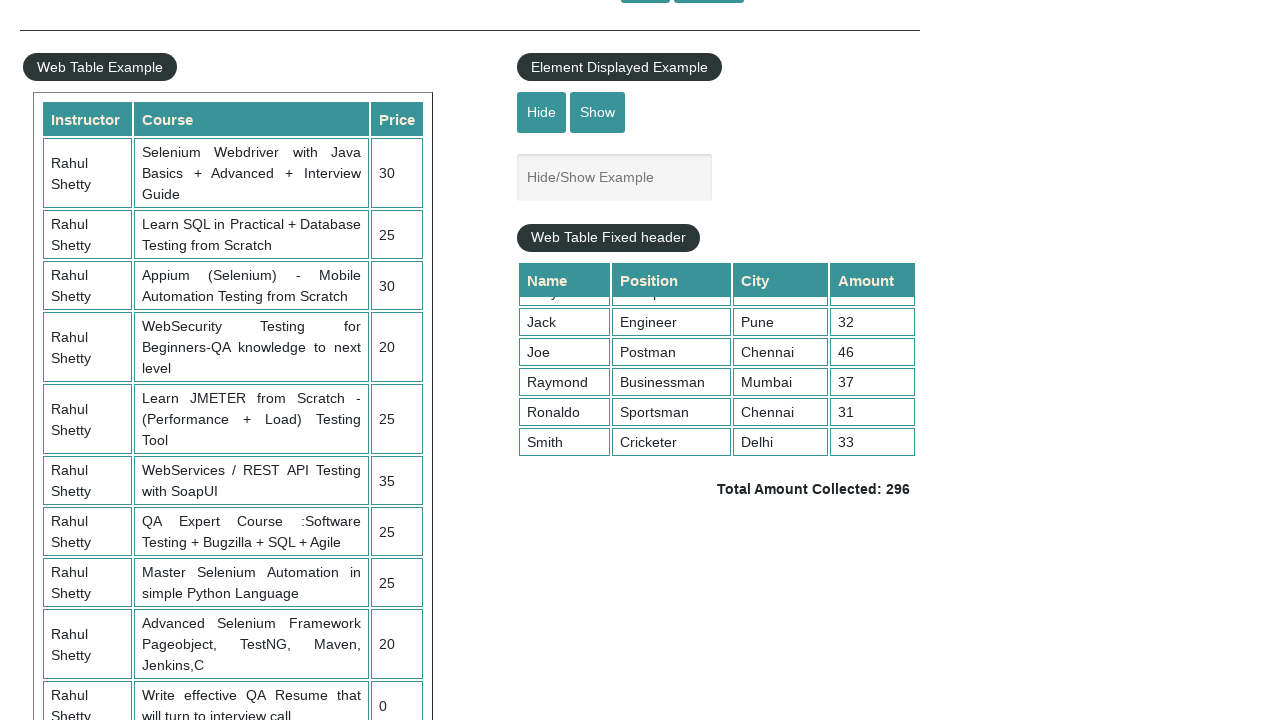

Calculated sum of individual amounts: 296
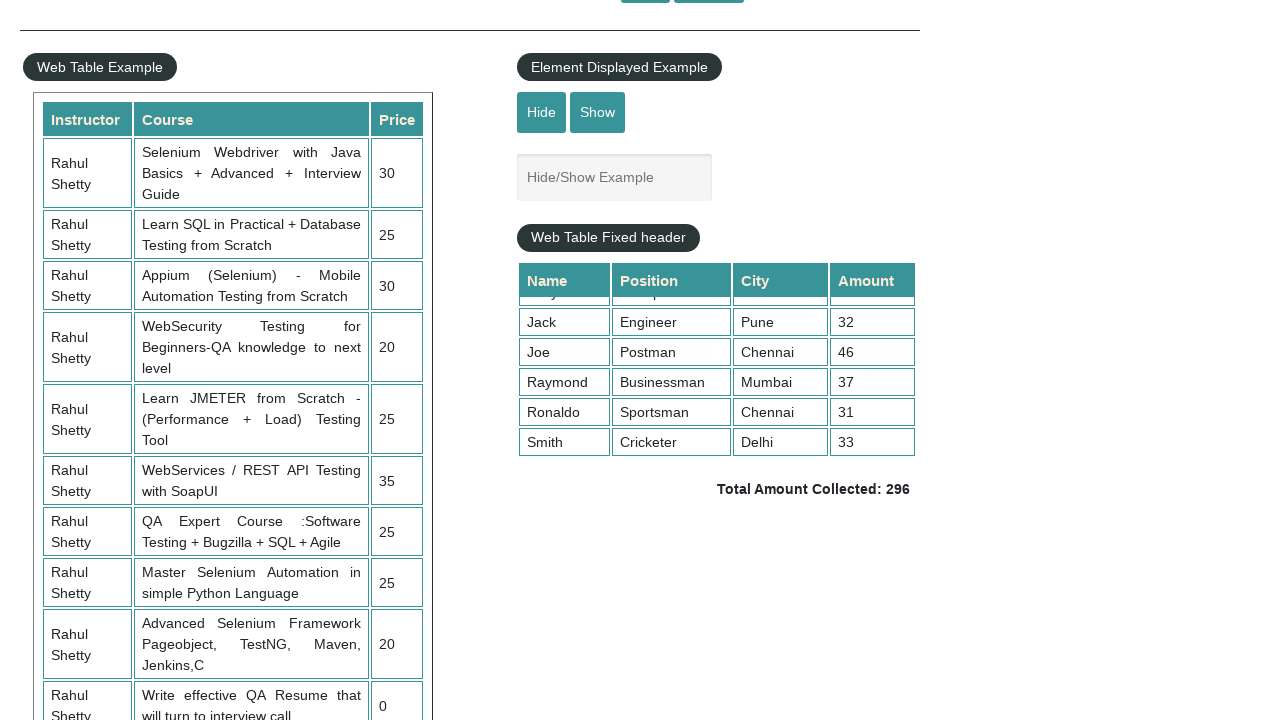

Located total amount display element
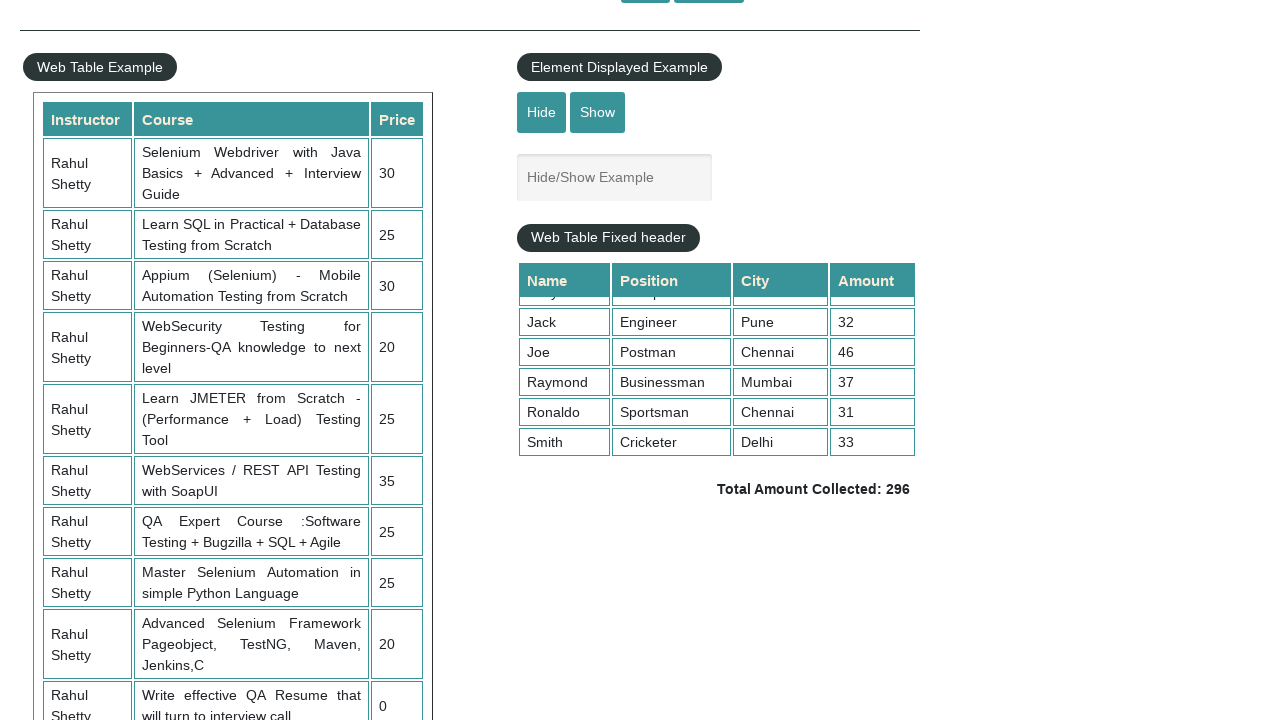

Retrieved displayed total amount text:  Total Amount Collected: 296 
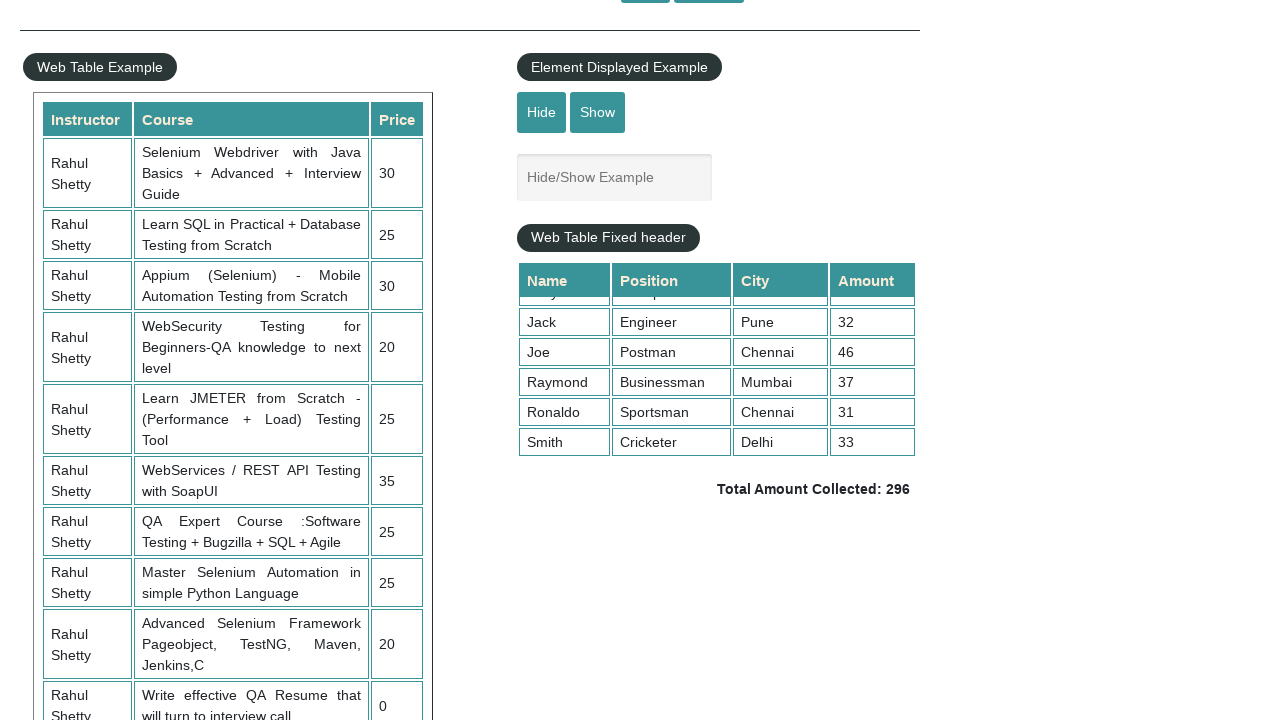

Parsed displayed total amount: 296
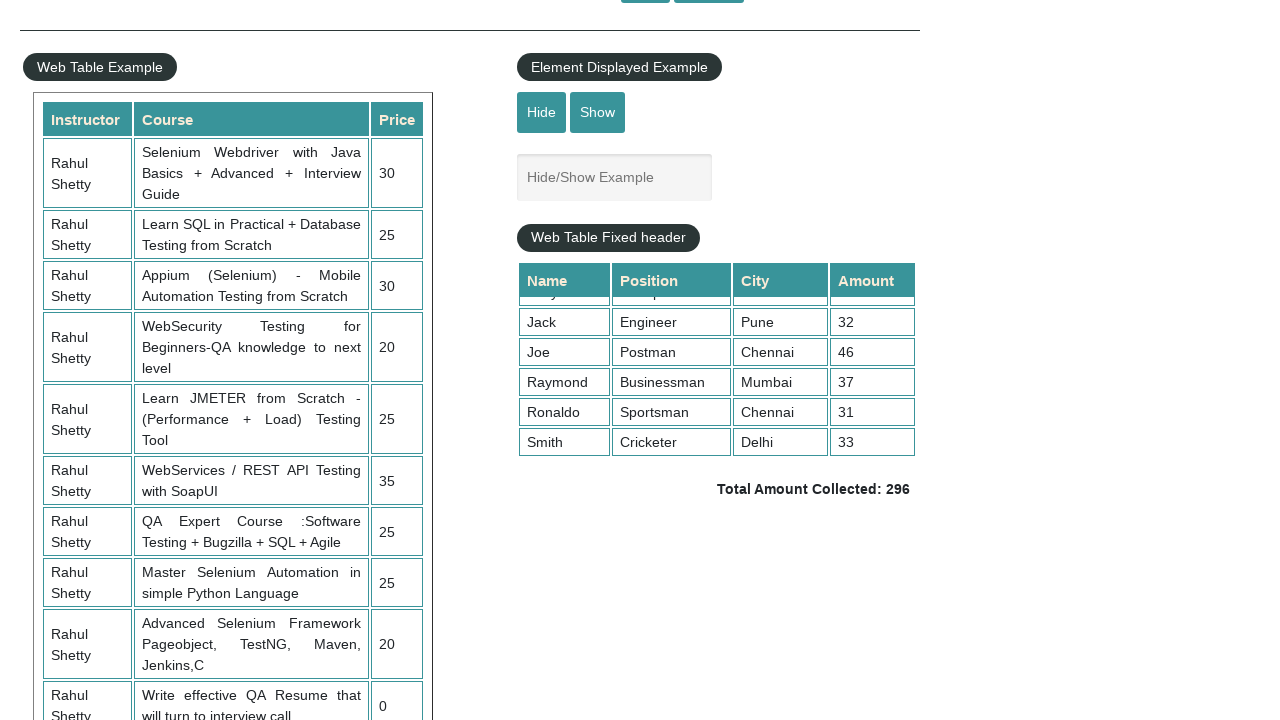

Verified calculated sum (296) matches displayed total (296)
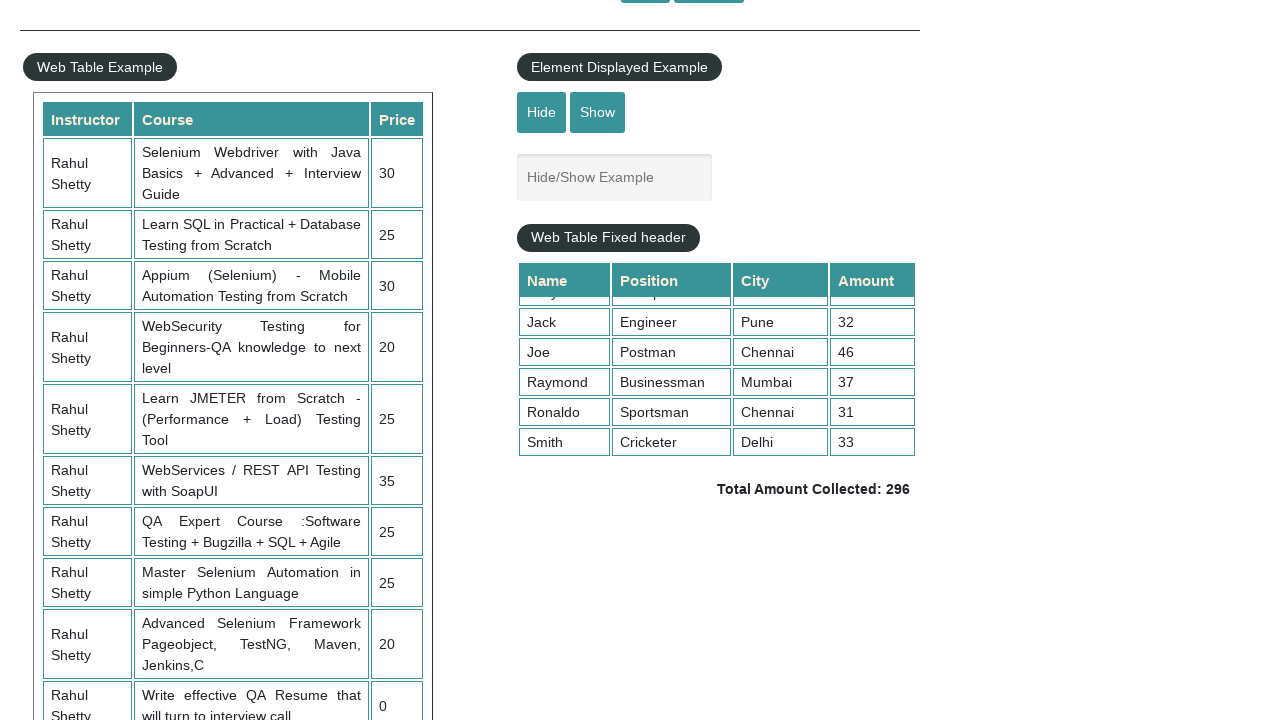

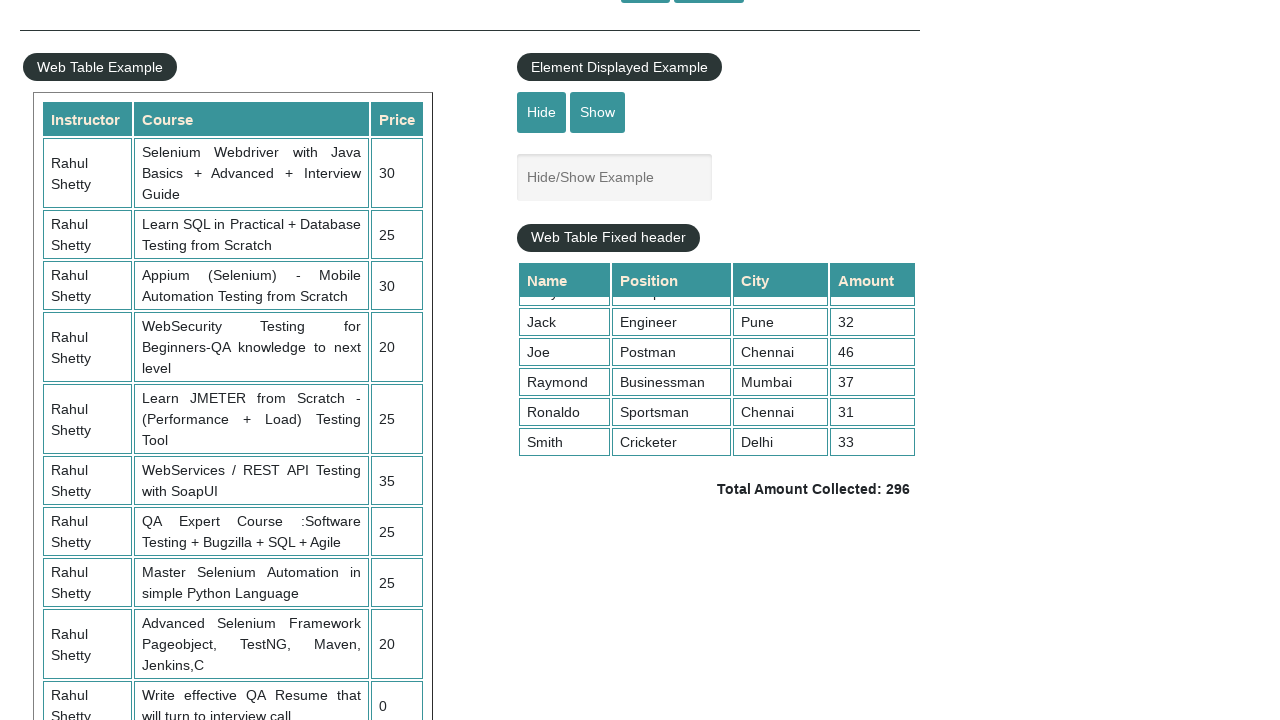